Tests successful contact form submission by filling all required fields (name, email, subject, message) and verifying the success message appears

Starting URL: https://practice-react.sdetunicorns.com/contact

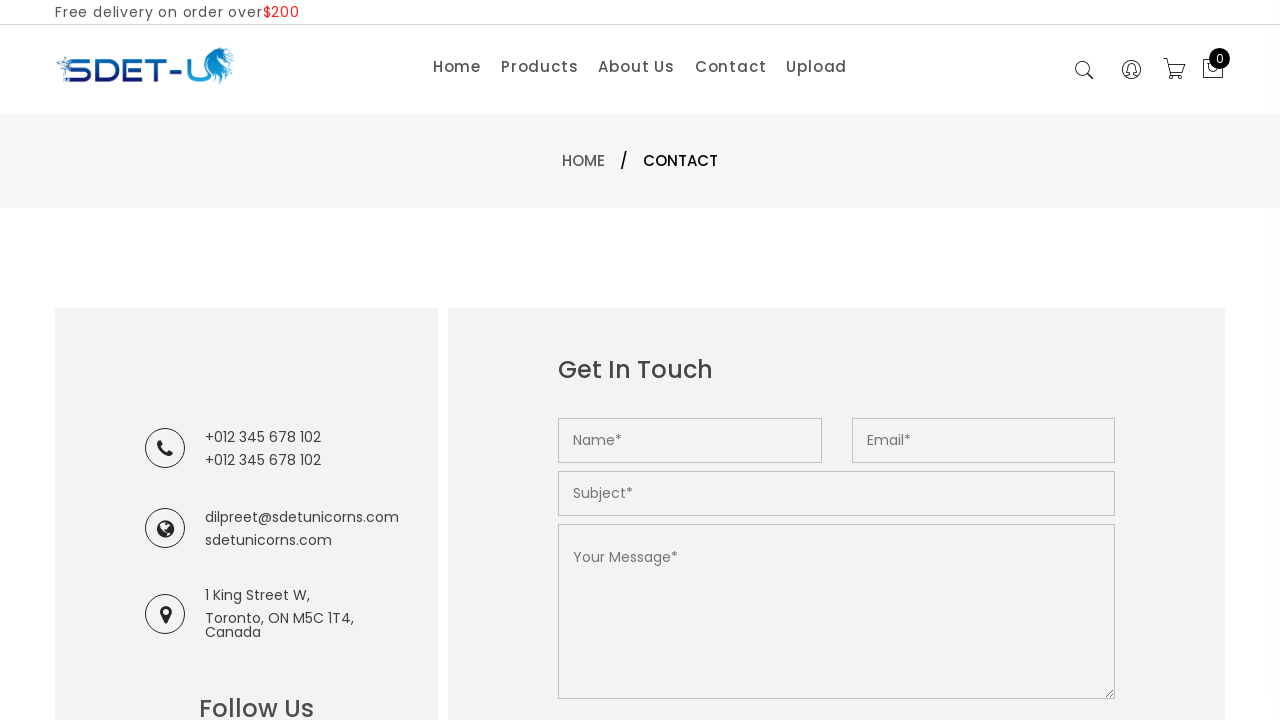

Clicked name field area at (690, 444) on .col-lg-6
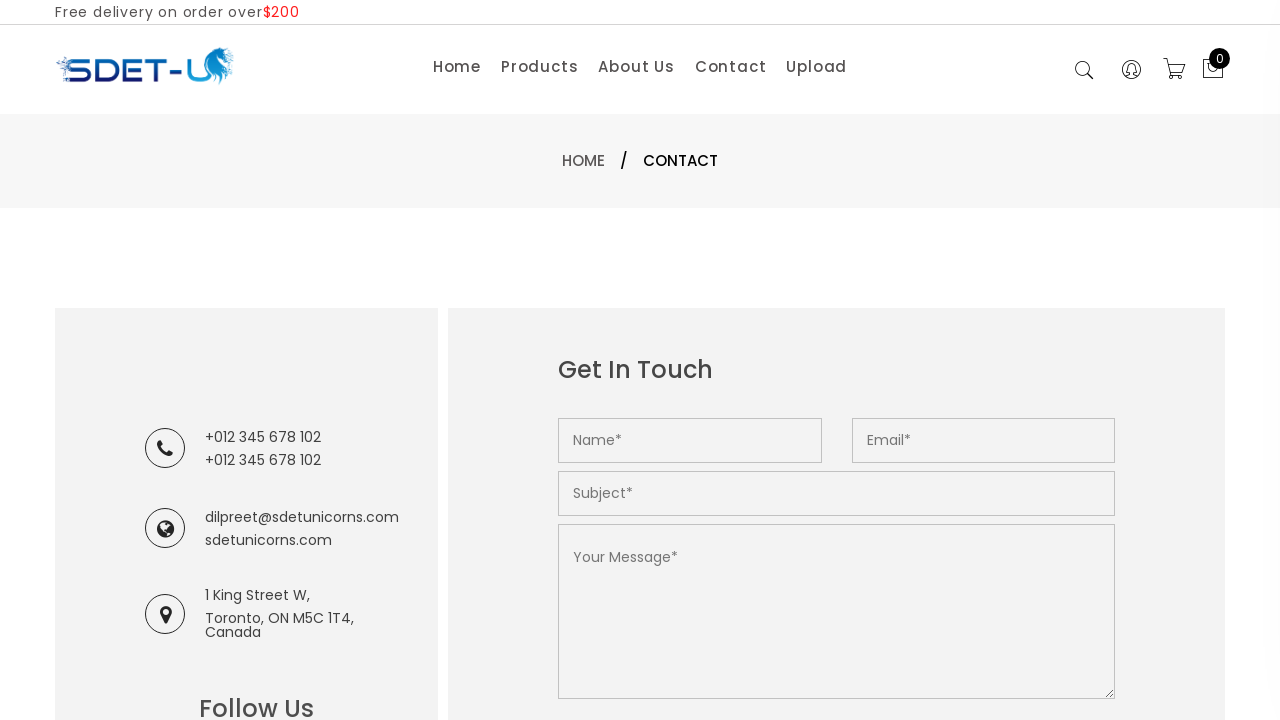

Filled name field with 'test' on [placeholder="Name*"]
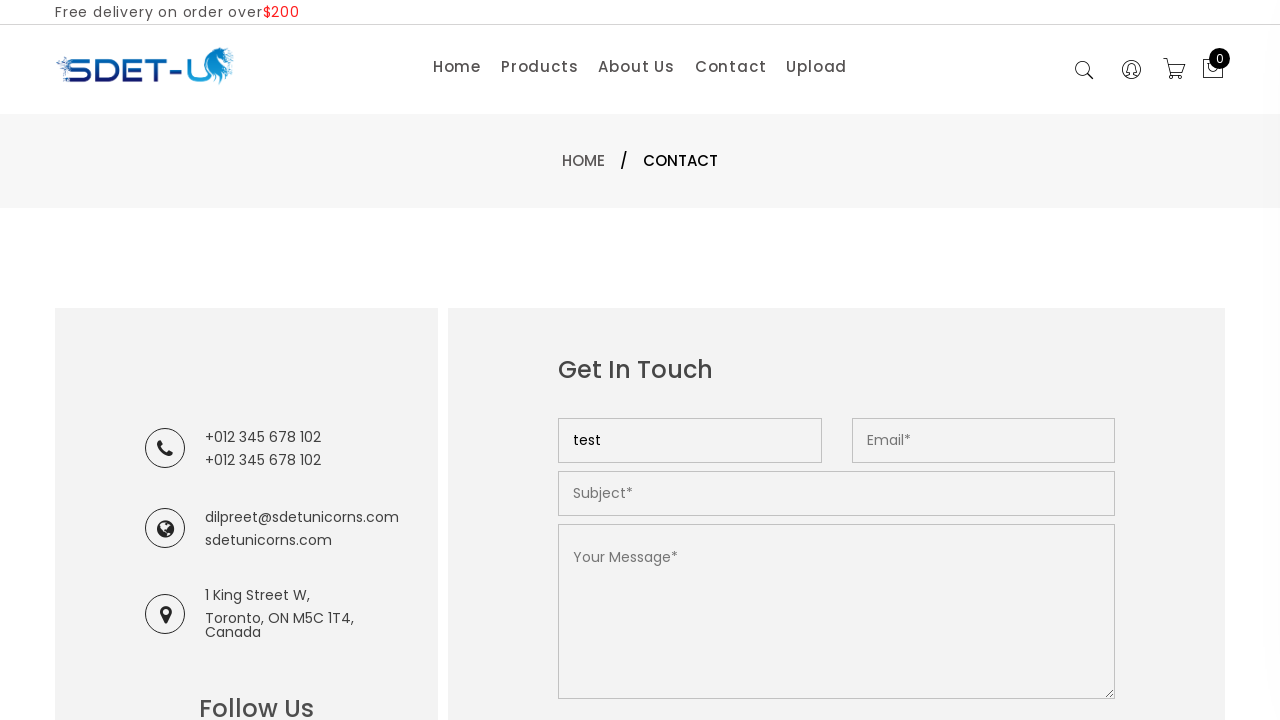

Clicked email field area at (690, 444) on .col-lg-6
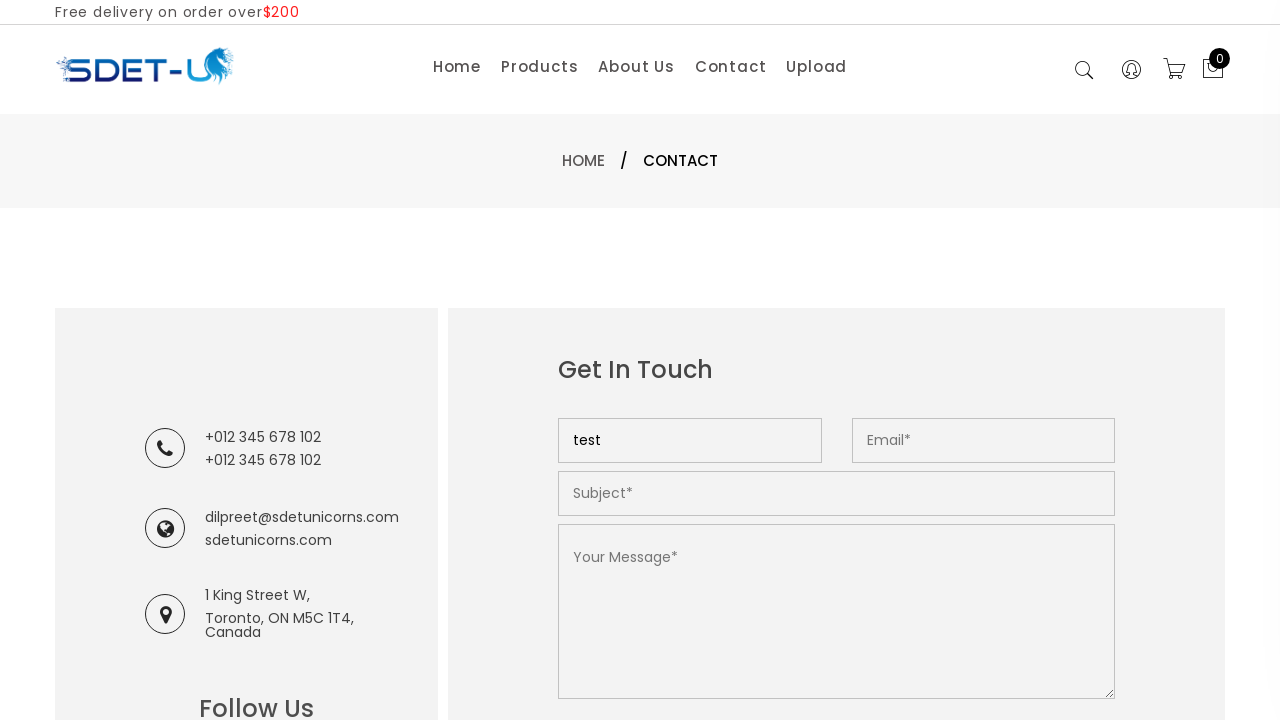

Filled email field with 'test@email.com' on [placeholder="Email*"]
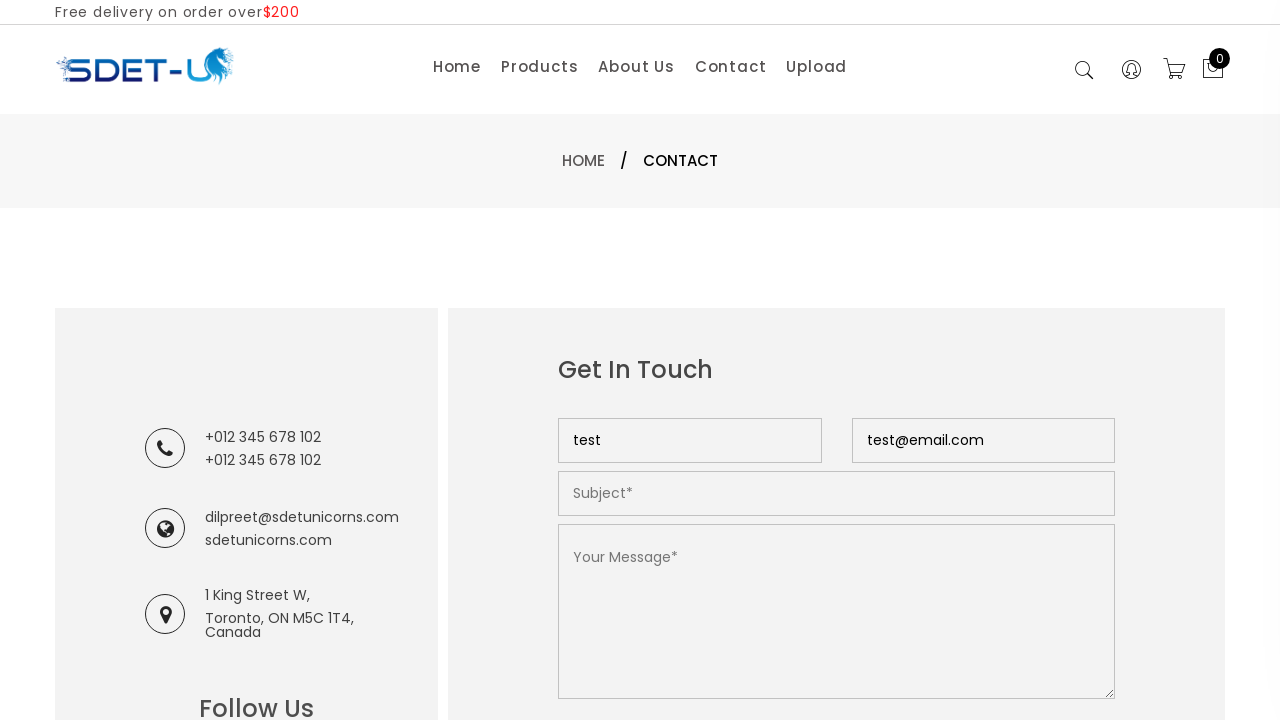

Clicked subject field area at (837, 498) on .col-lg-12
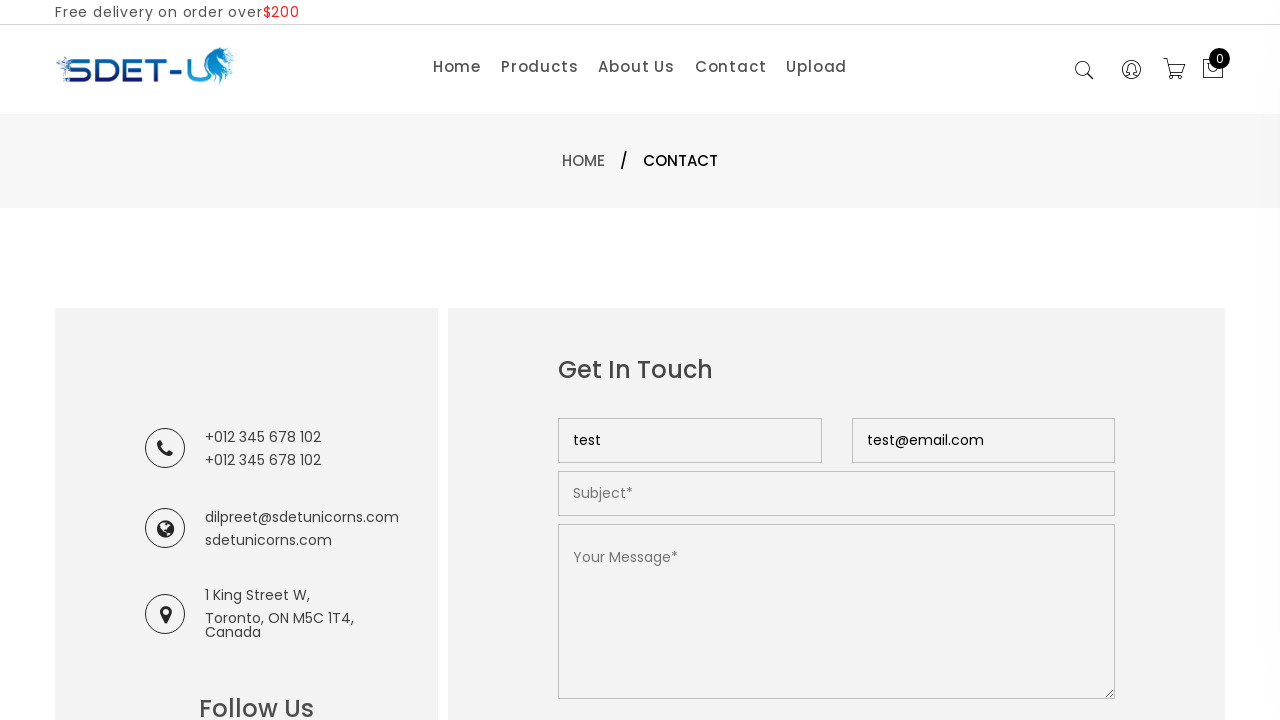

Filled subject field with 'test subject' on [placeholder="Subject*"]
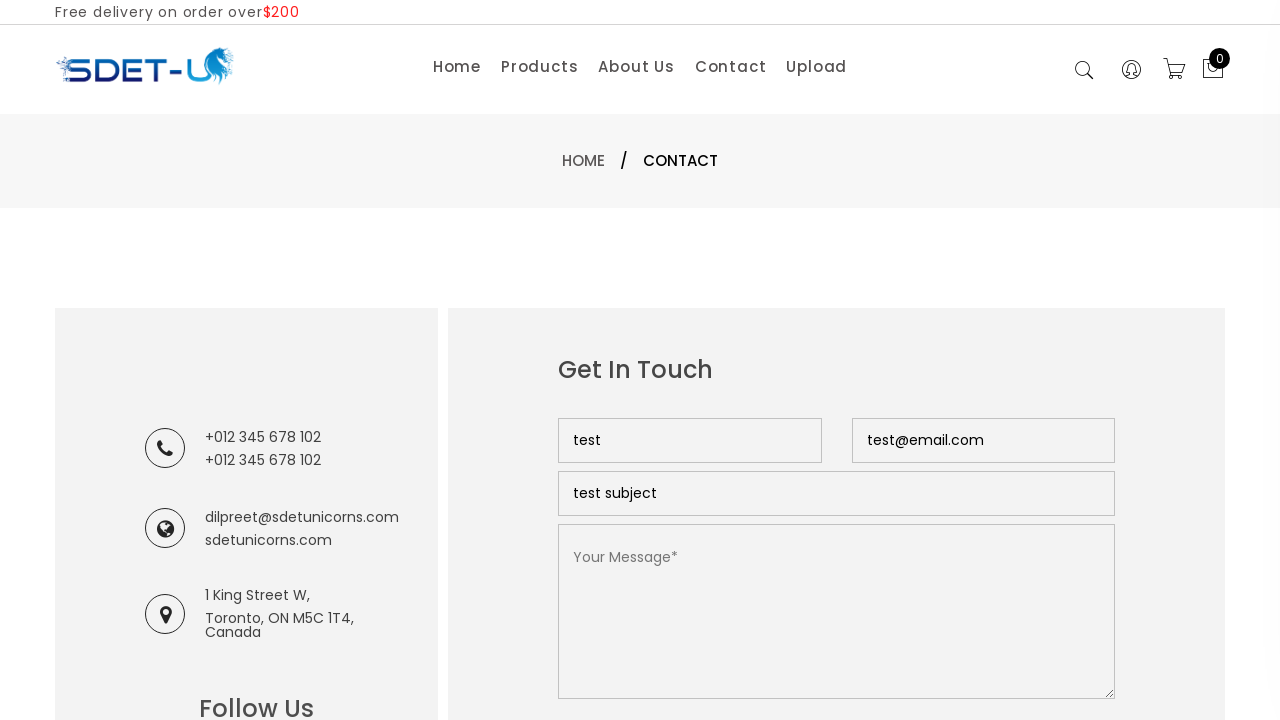

Clicked message field area at (837, 498) on .col-lg-12
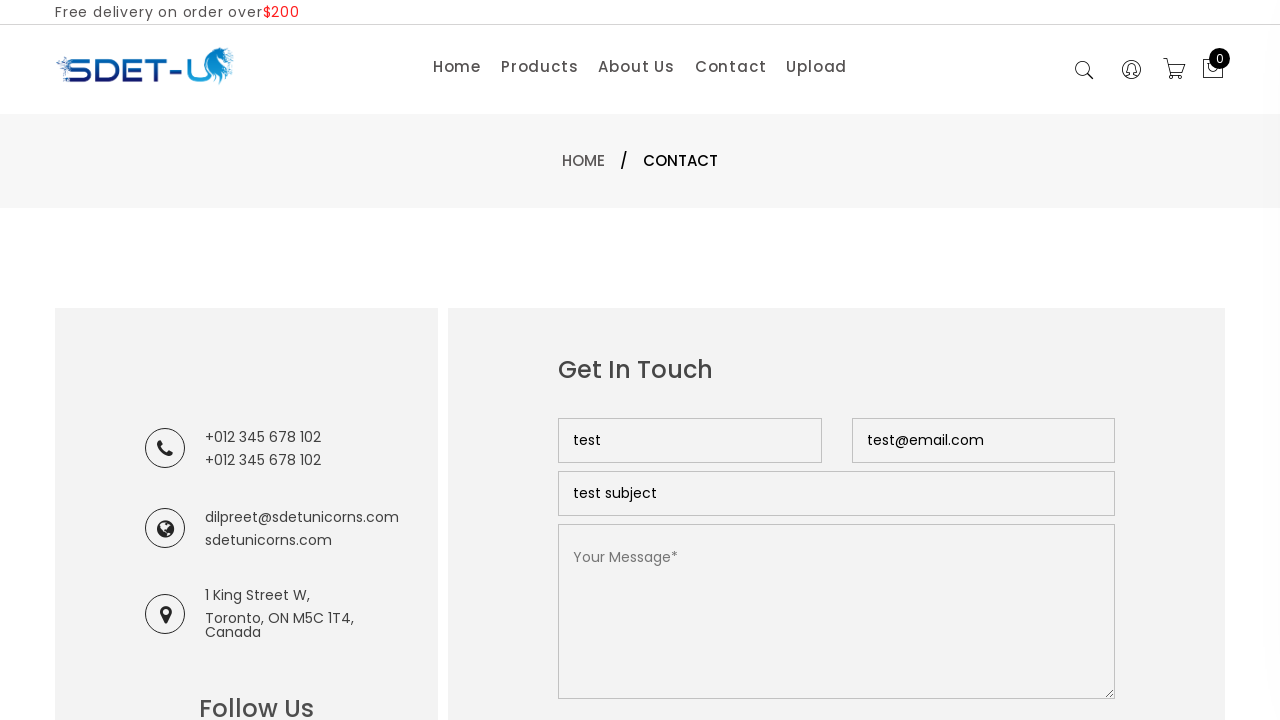

Filled message field with 'test message' on [placeholder="Your Message*"]
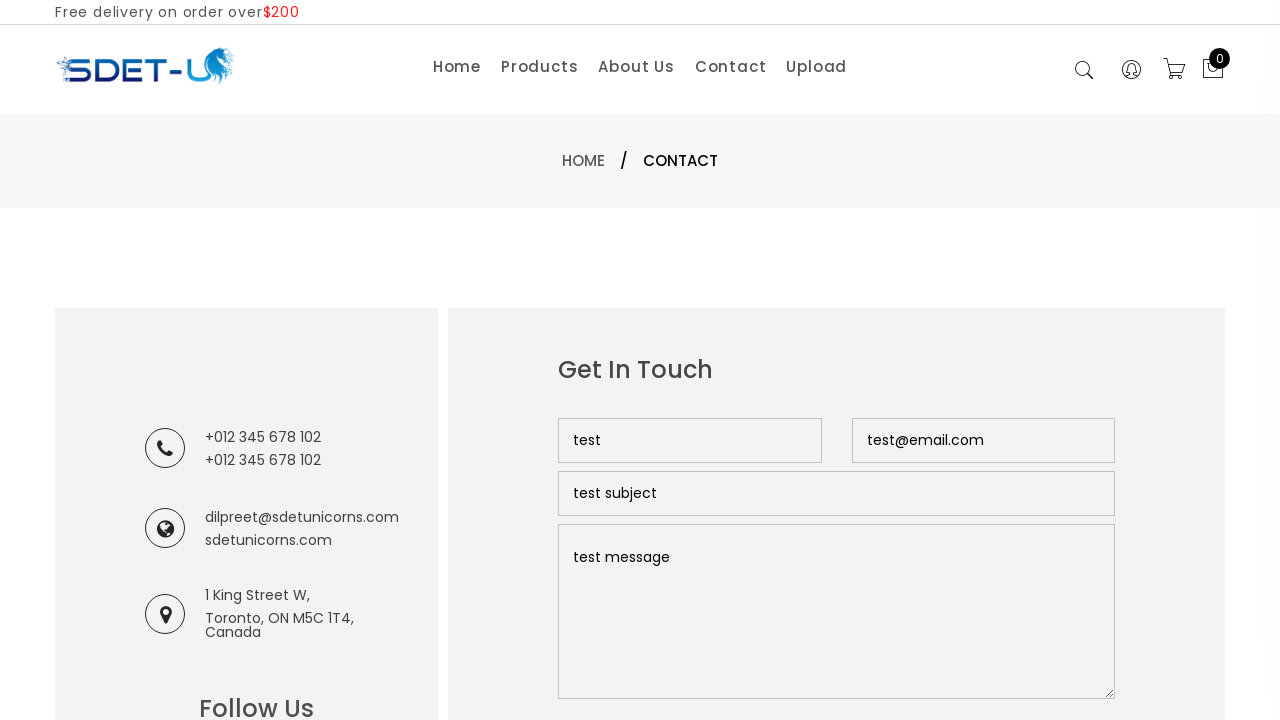

Clicked submit button to send contact form at (628, 360) on .submit
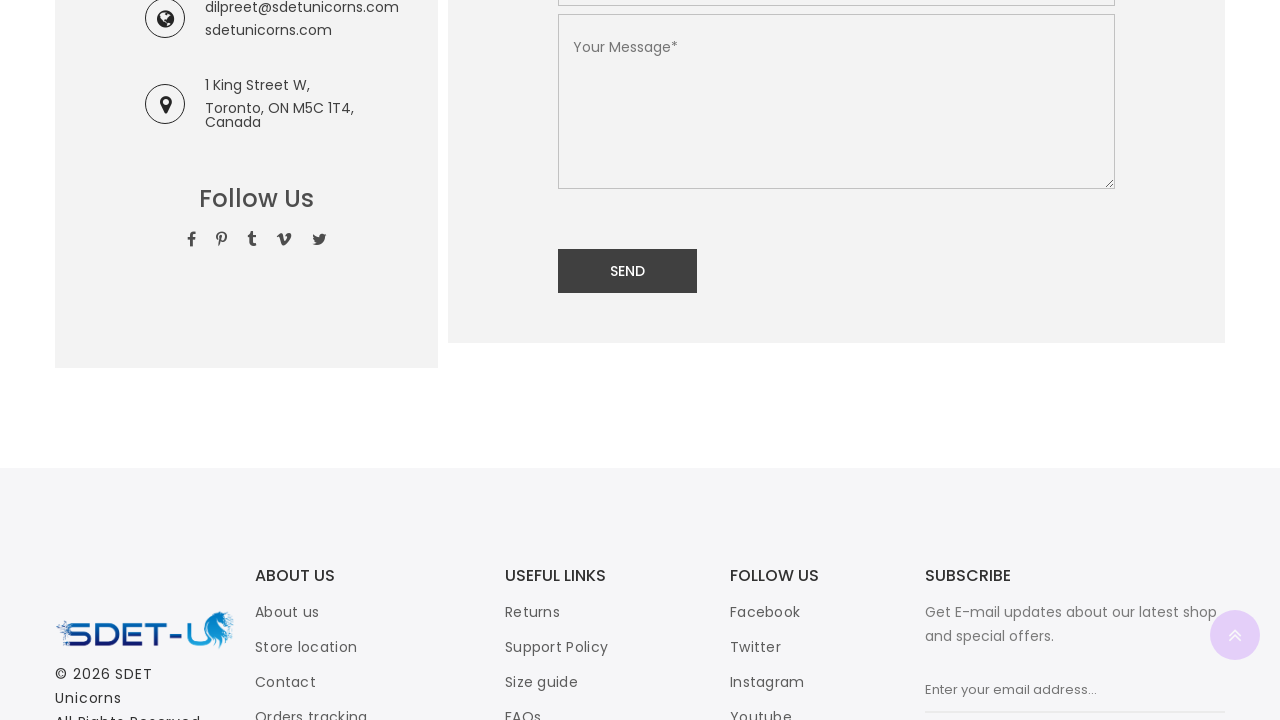

Success toast notification appeared
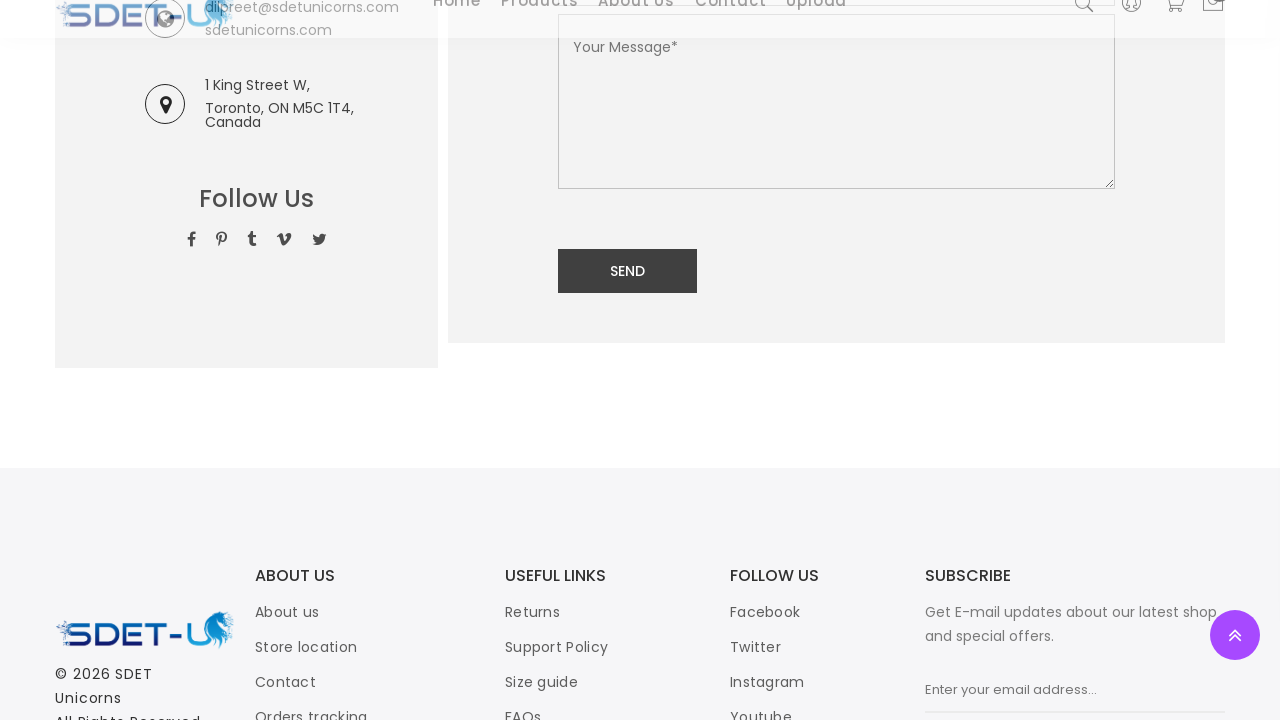

Verified success message 'Message sent successfully' is displayed
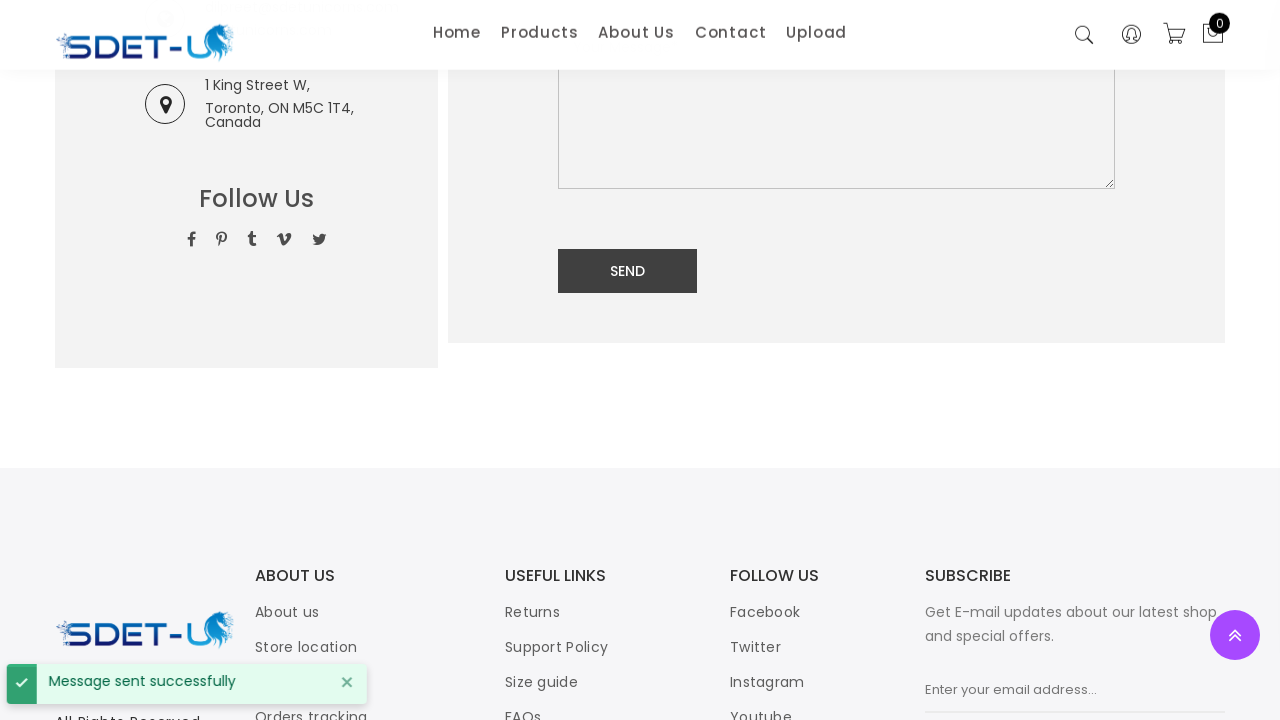

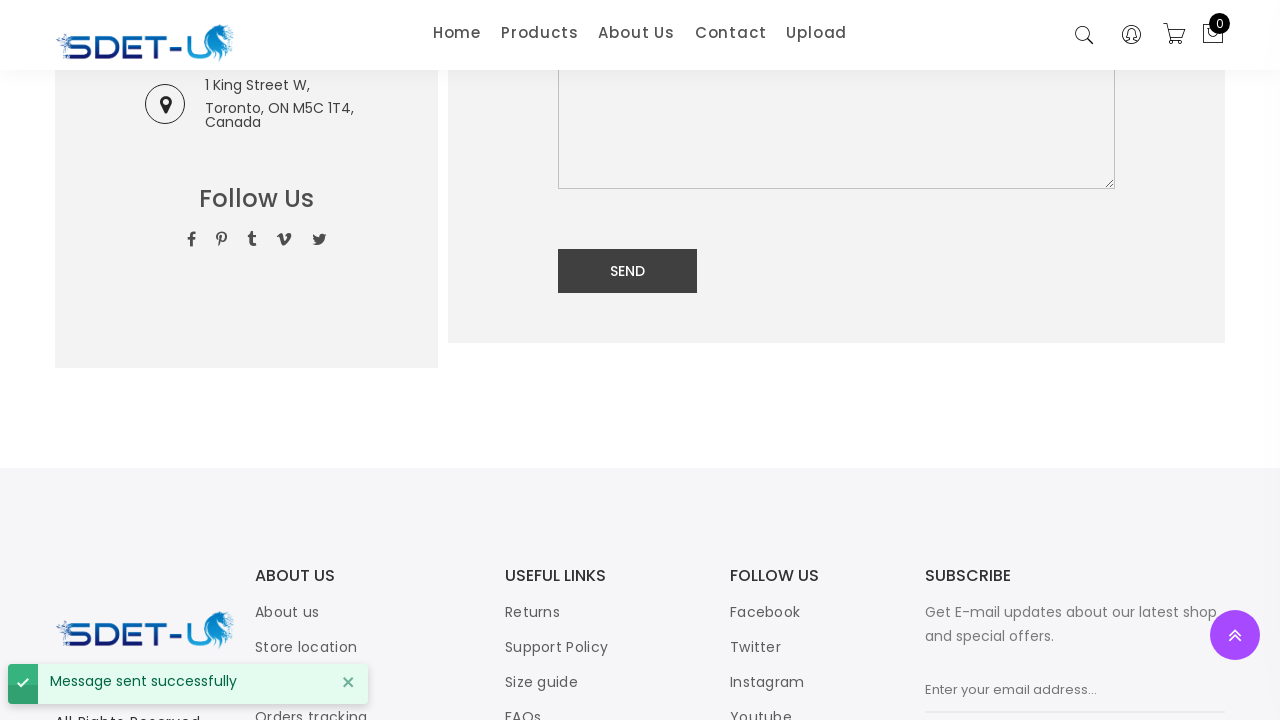